Tests a Bitcoin brain wallet generator by entering a passphrase and verifying that an address is generated

Starting URL: https://brainwalletx.github.io/#generator

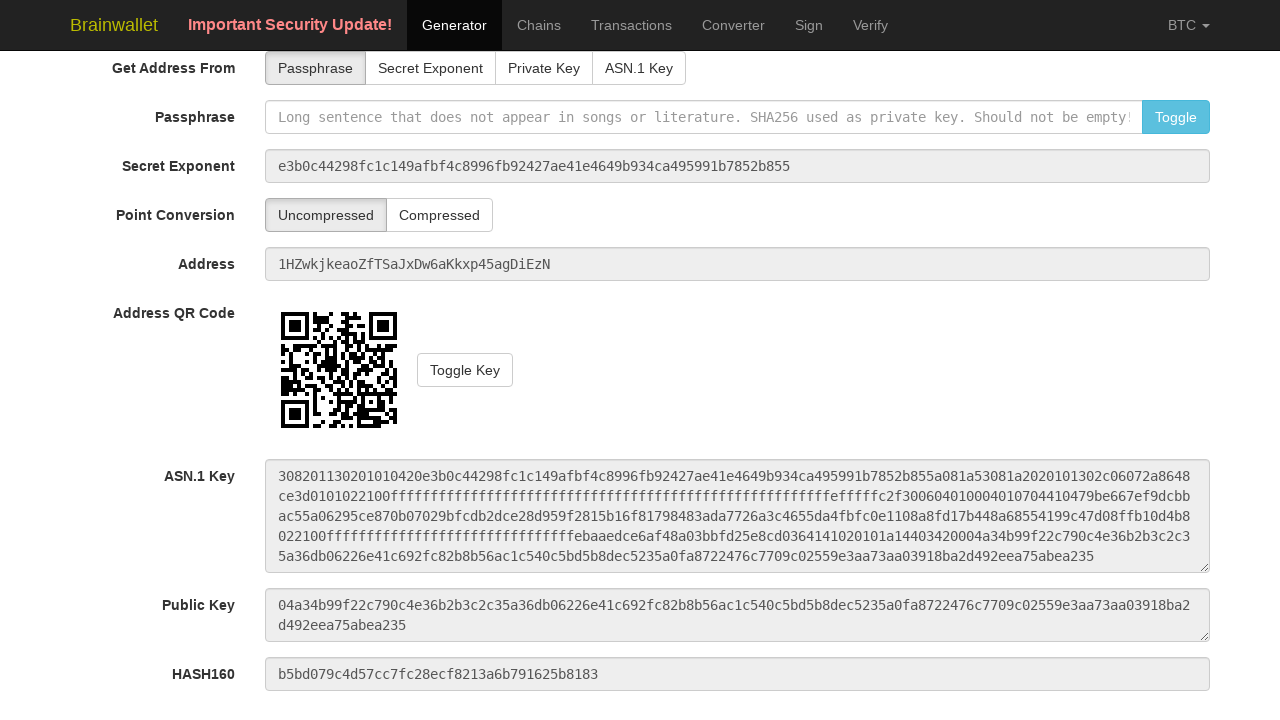

Waited for passphrase input field to load
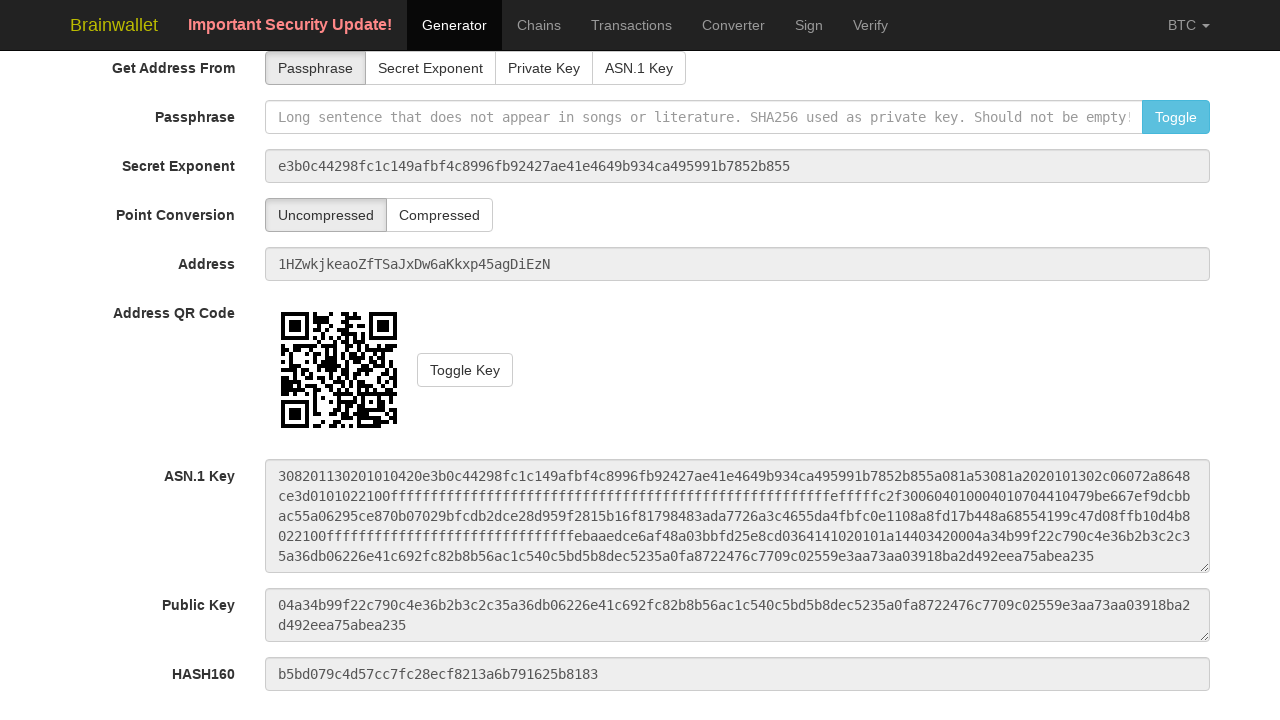

Entered passphrase 'mysamplepassphrase123' into the input field on #pass
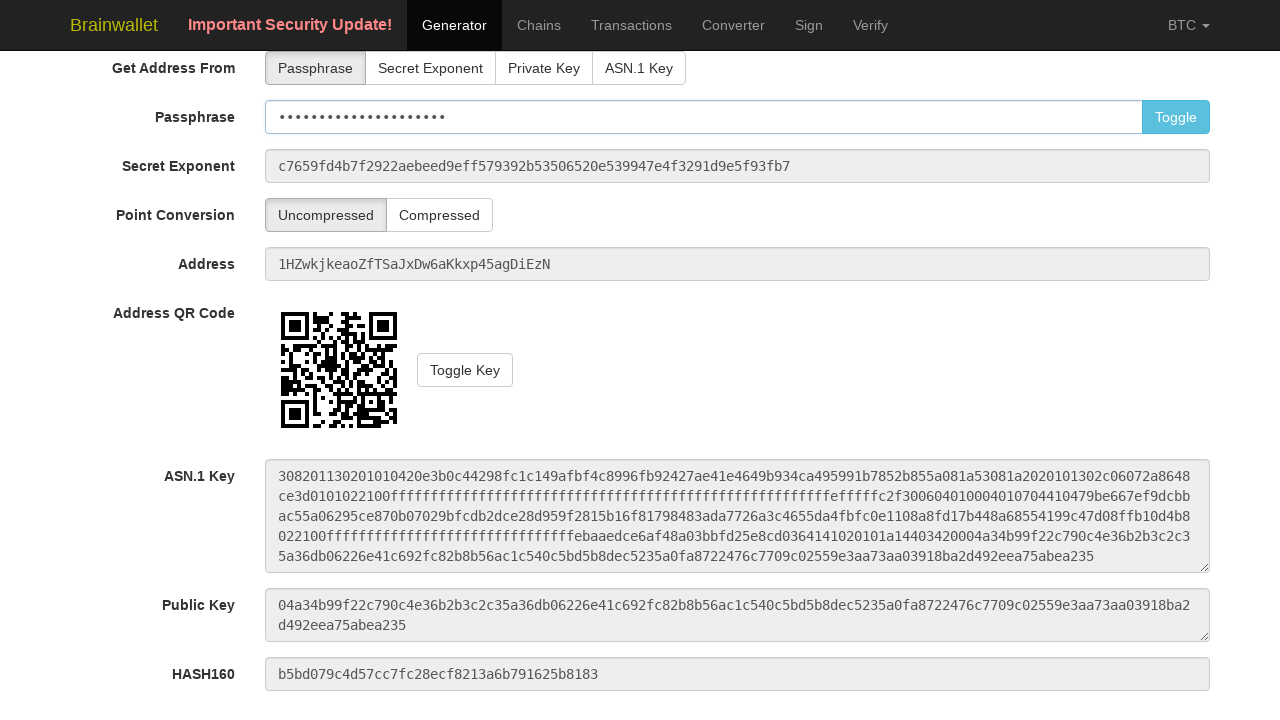

Waited 1 second for wallet generation to complete
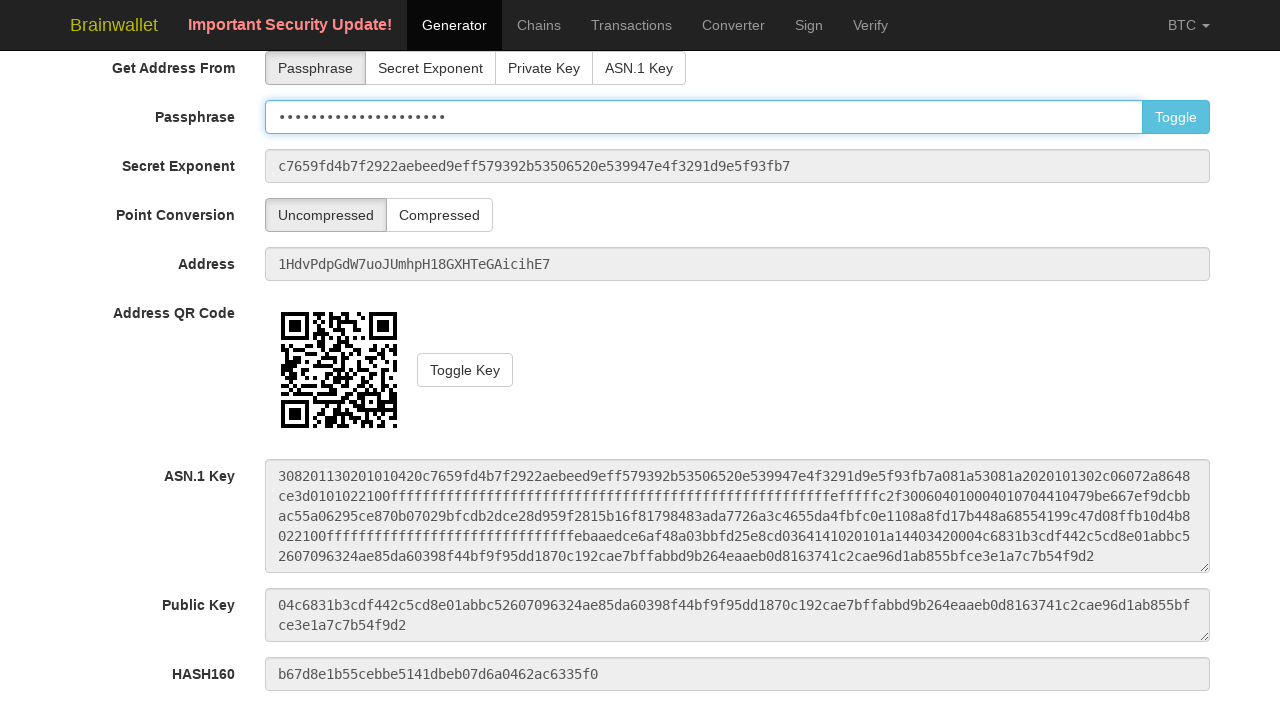

Waited for Bitcoin address field to appear
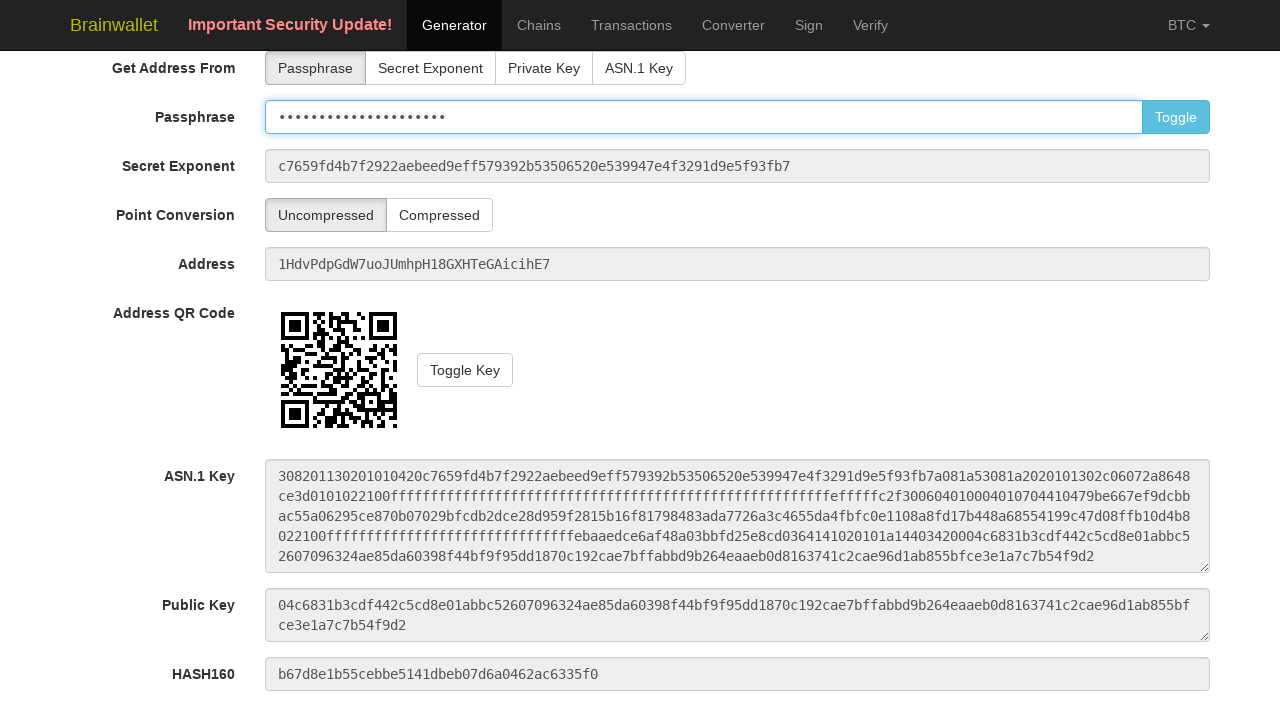

Retrieved the generated Bitcoin address value
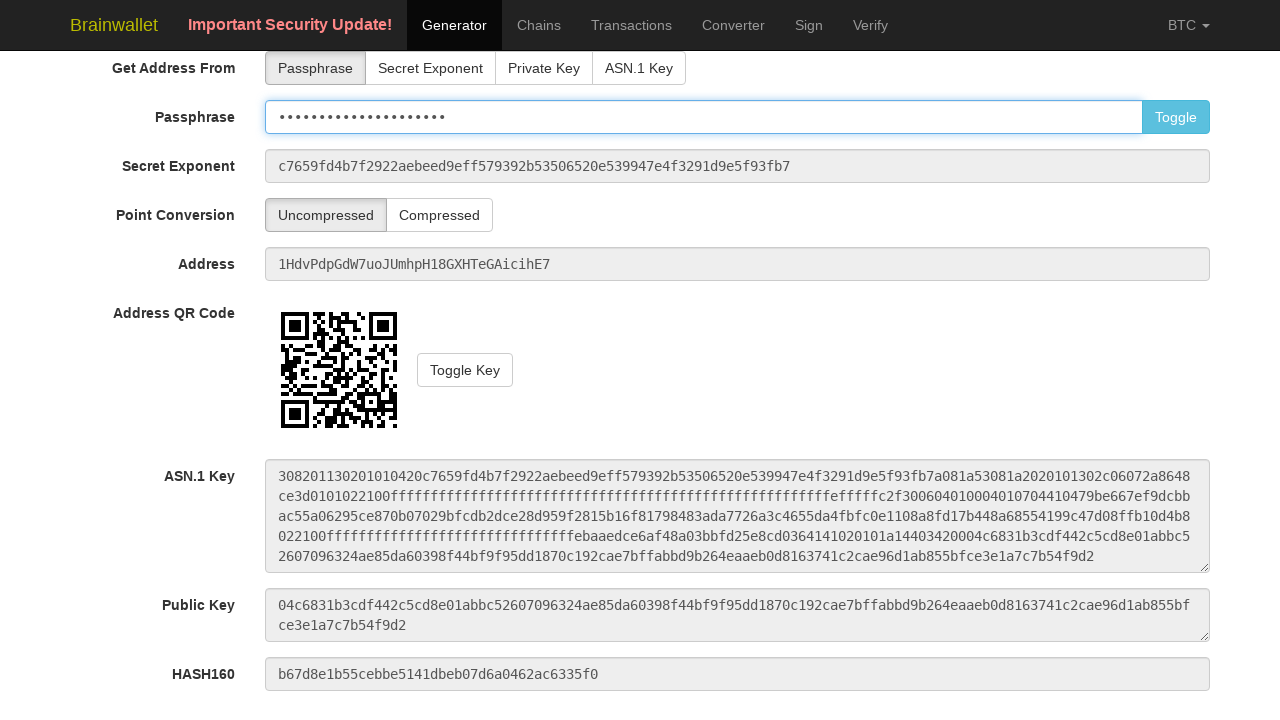

Verified that a Bitcoin address was successfully generated
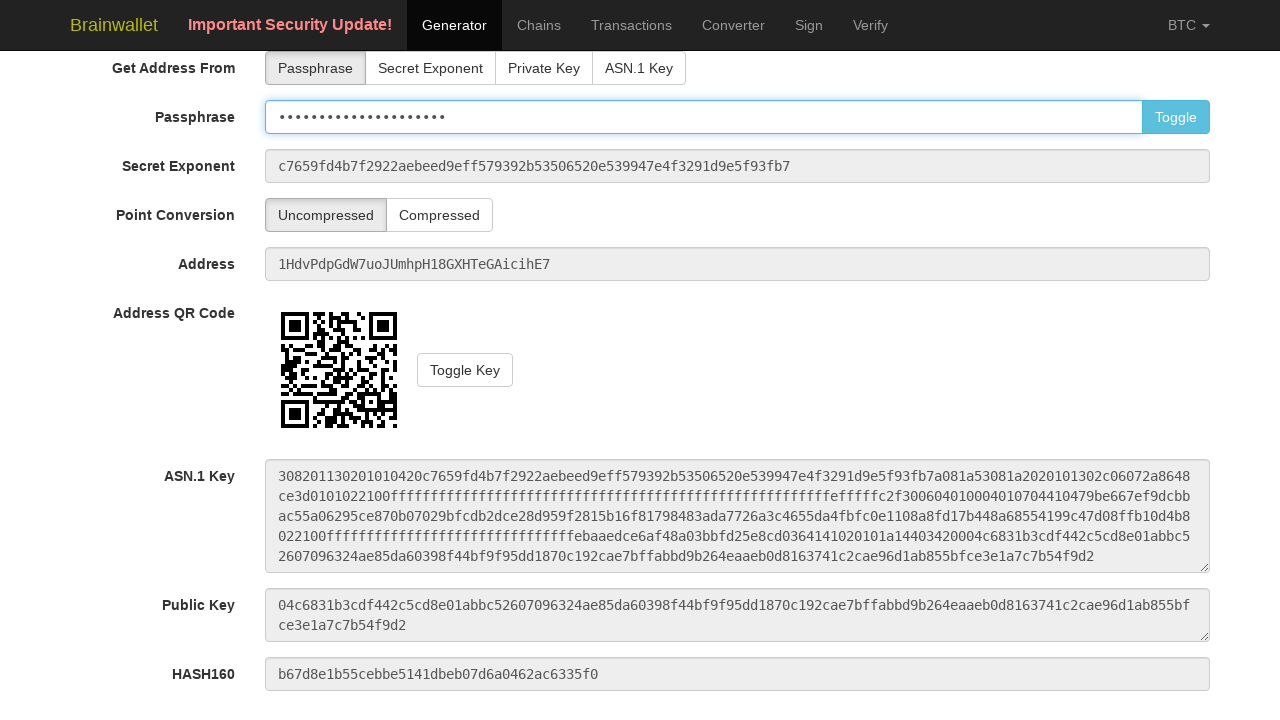

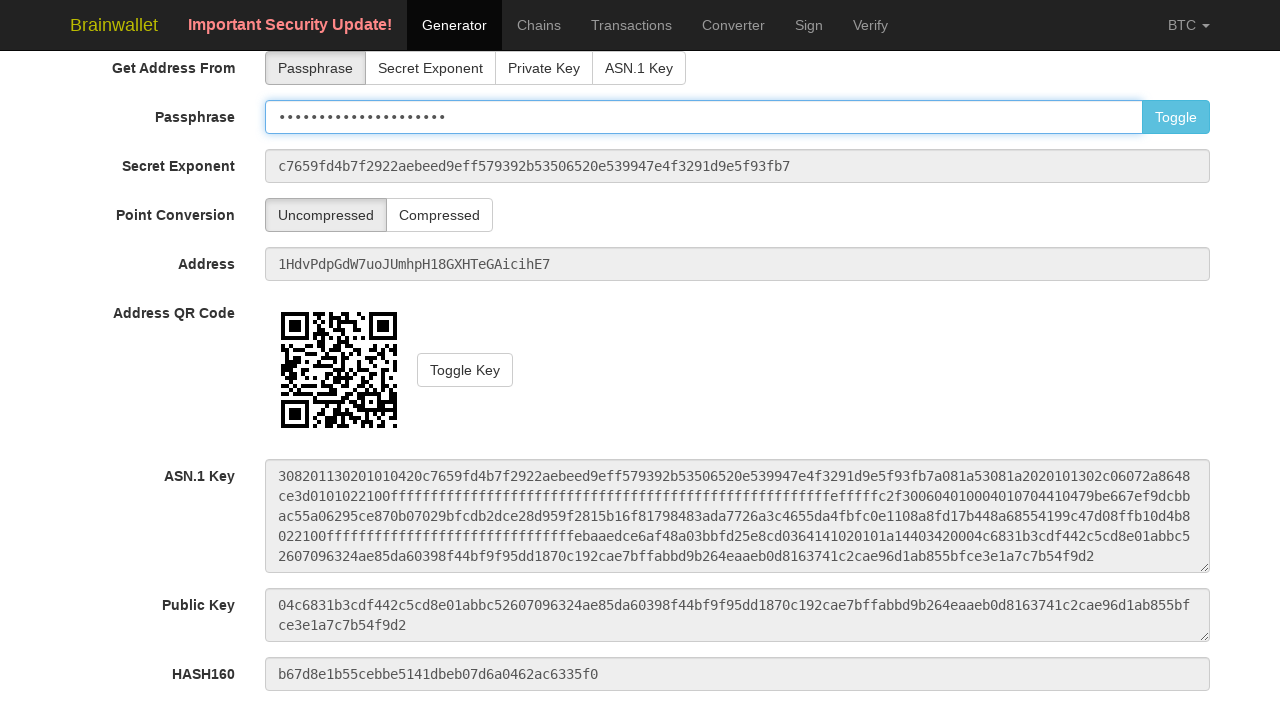